Tests navigation on the Selenium website by right-clicking on navigation links to open them in new tabs, then switches to the Blog tab and verifies the page header

Starting URL: https://www.selenium.dev/

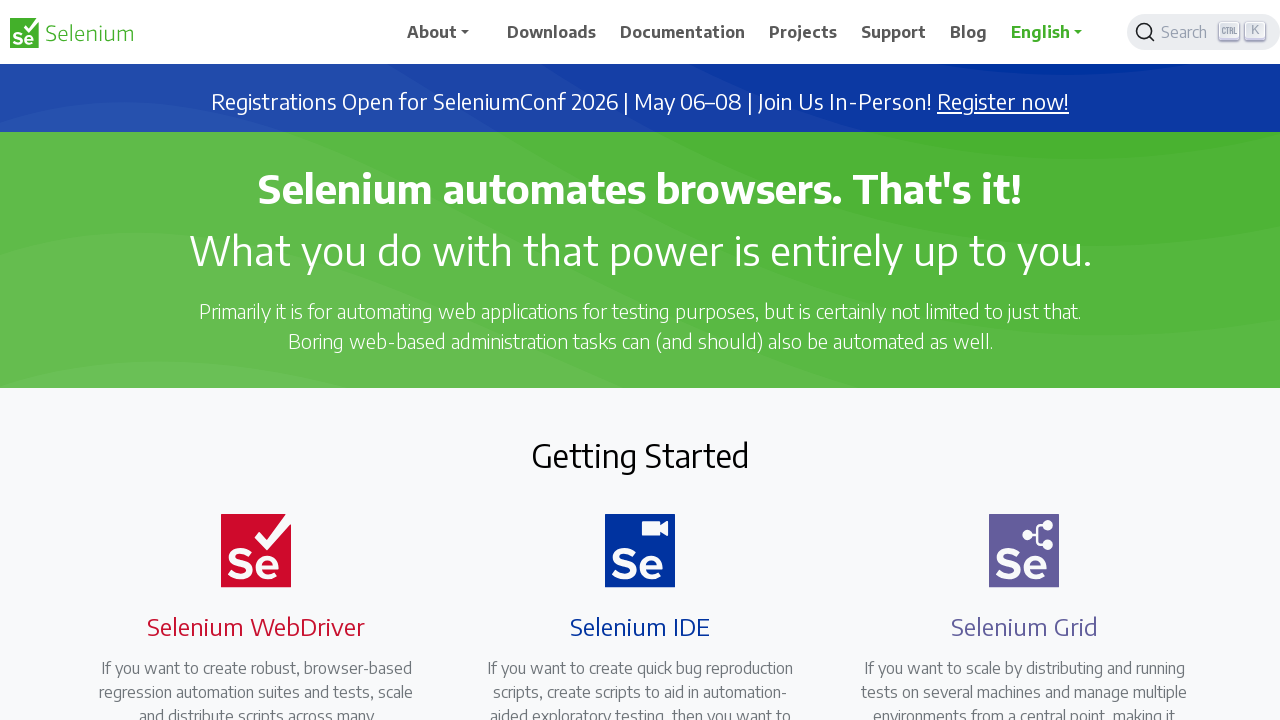

Waited for navigation links to load
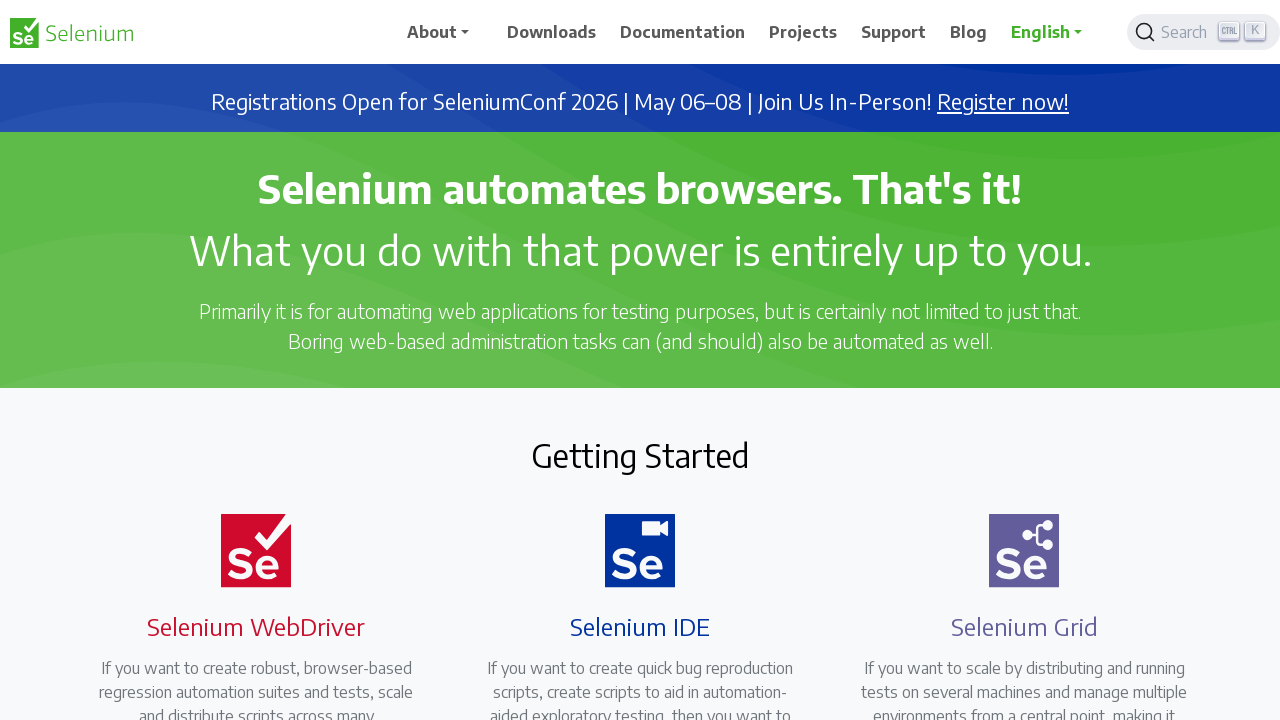

Retrieved all navigation links
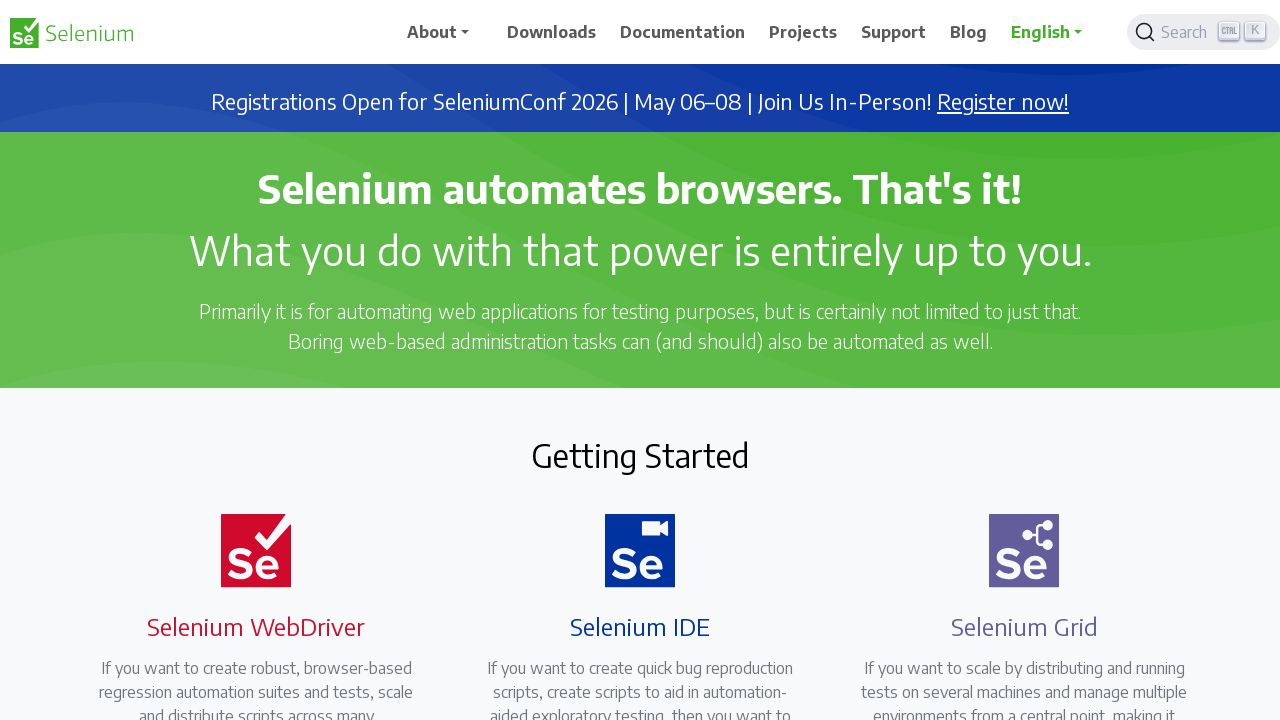

Right-clicked on navigation link 1 at (445, 32) on a.nav-link >> nth=0
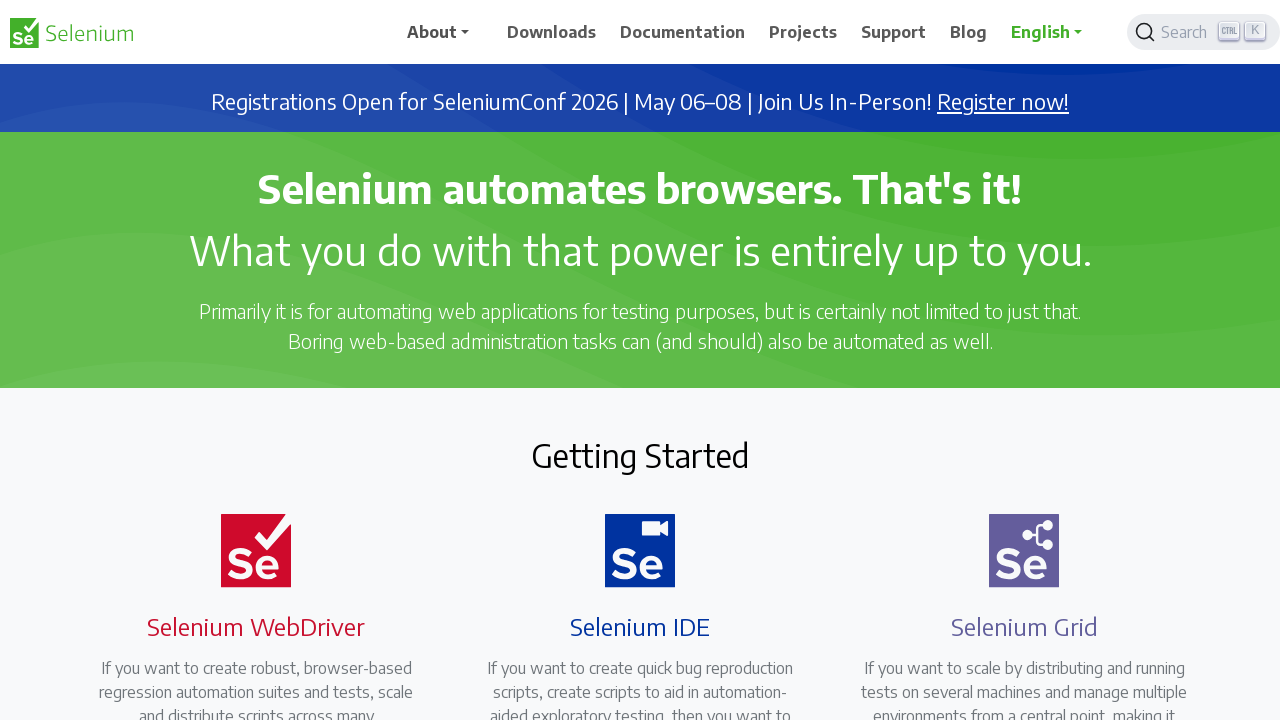

Pressed 't' to open link 1 in new tab
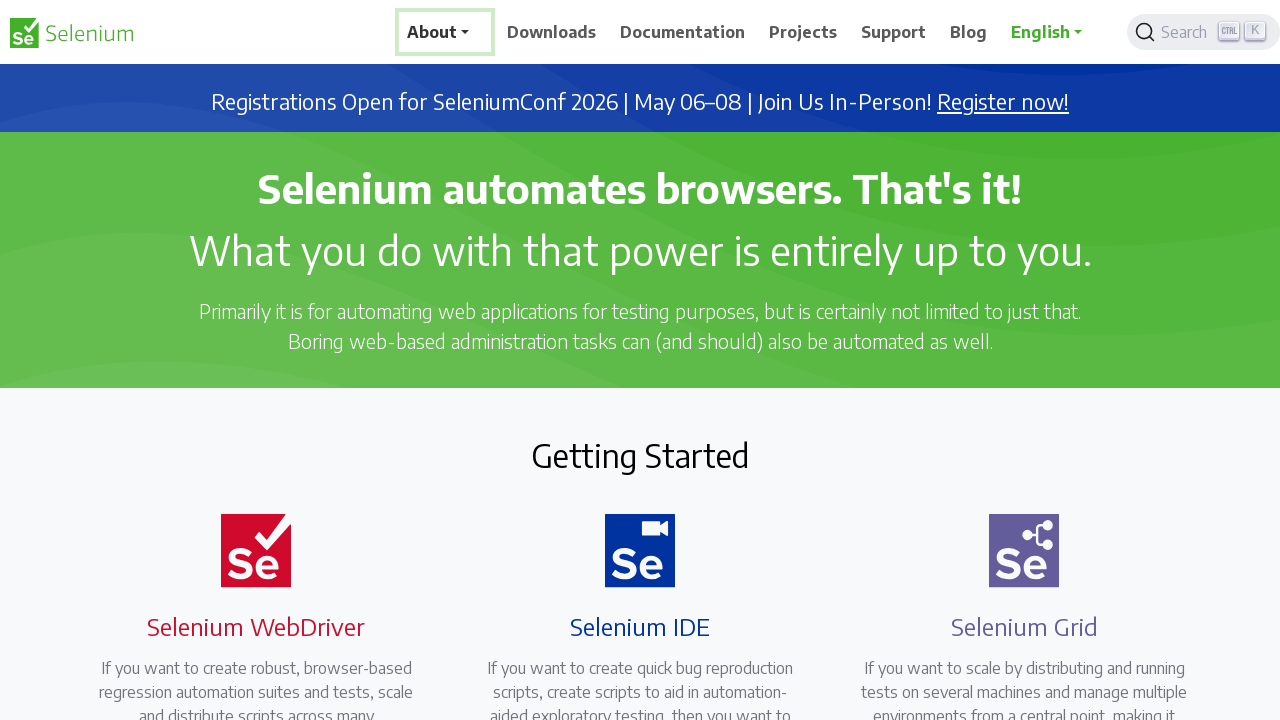

Waited 500ms for new tab to open
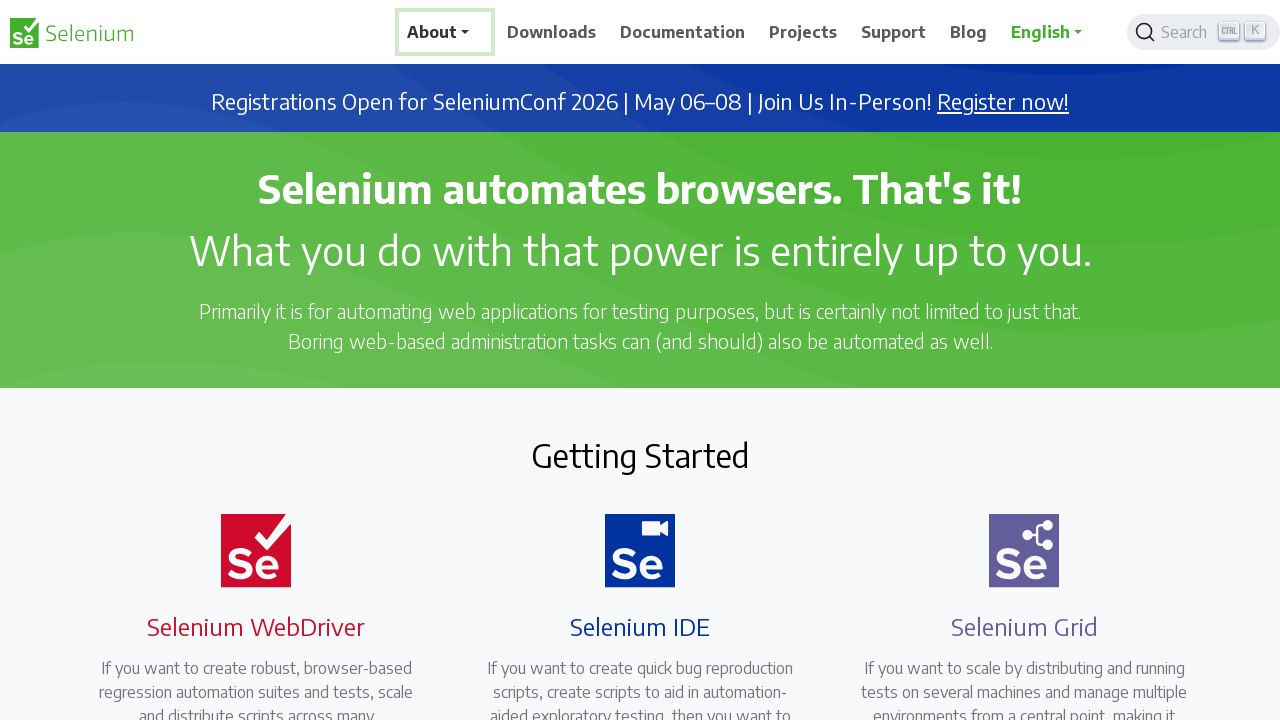

Right-clicked on navigation link 2 at (552, 32) on a.nav-link >> nth=1
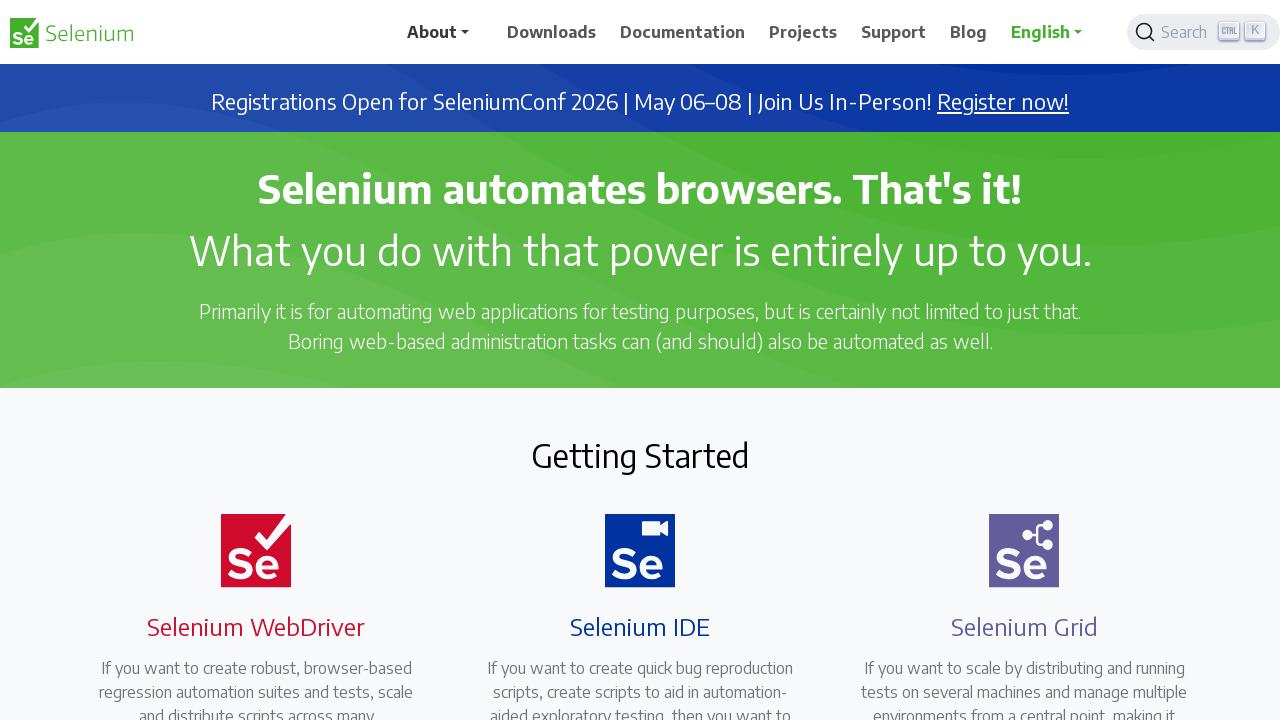

Pressed 't' to open link 2 in new tab
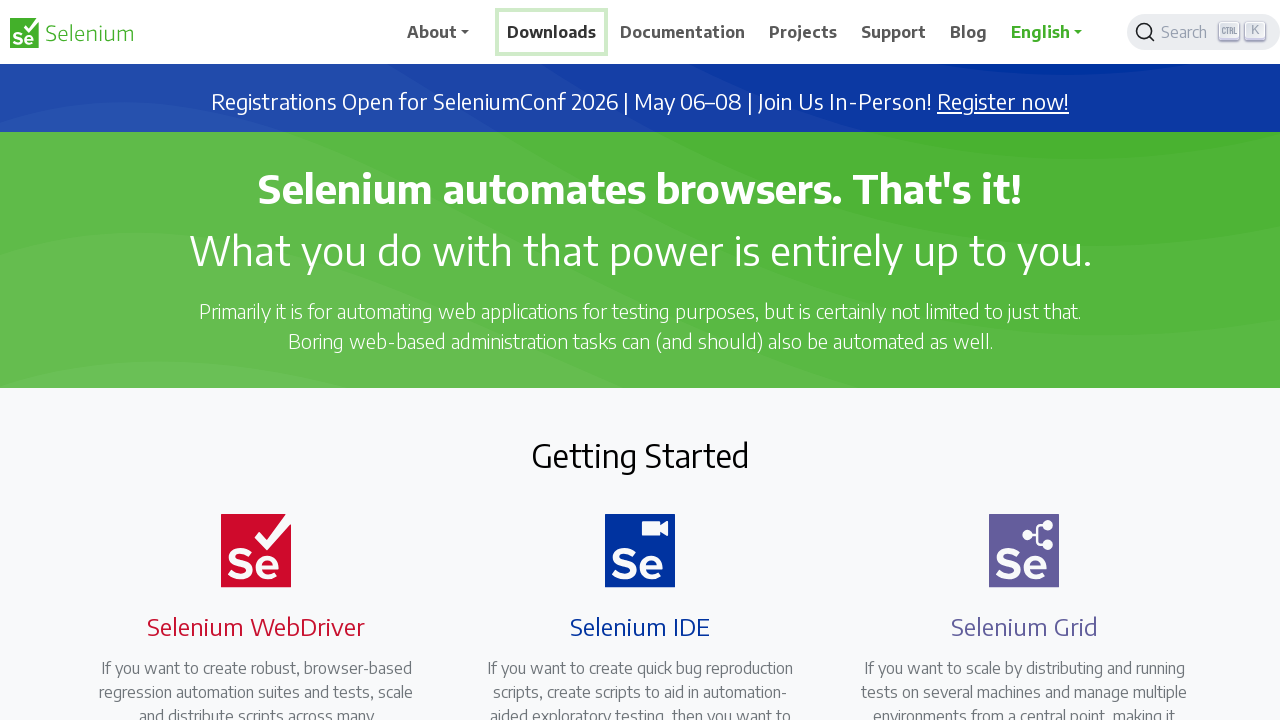

Waited 500ms for new tab to open
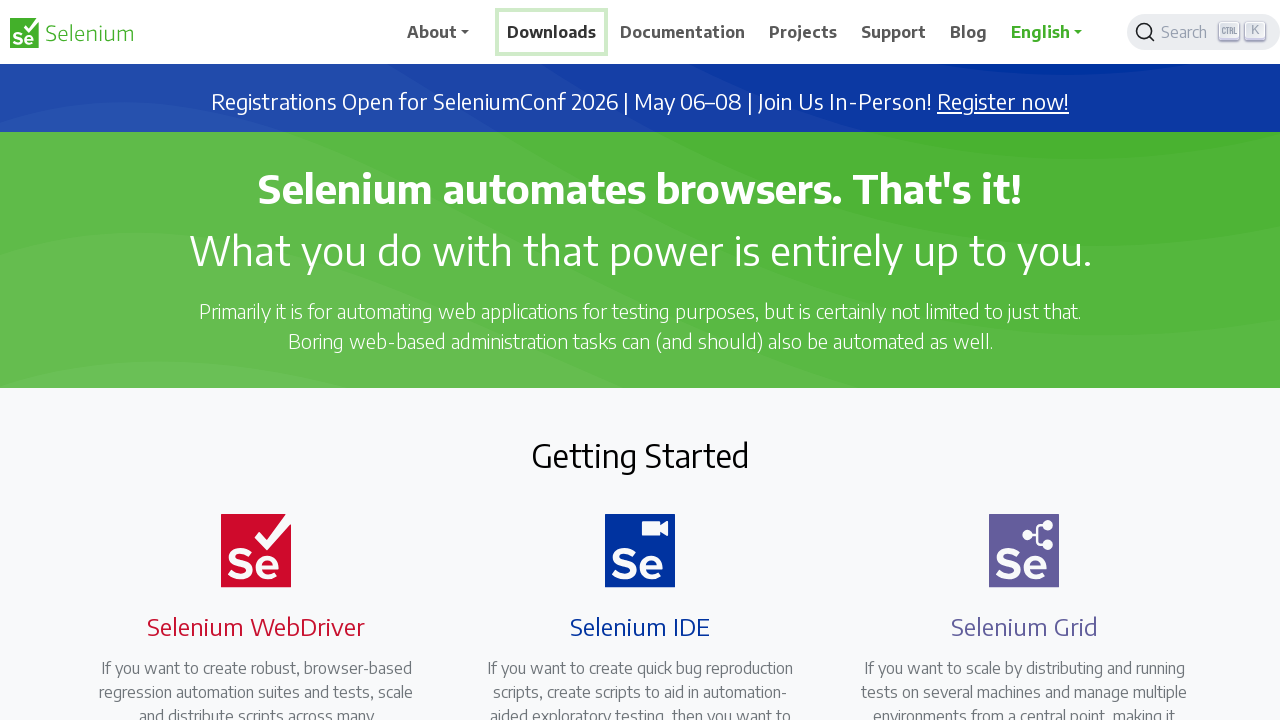

Right-clicked on navigation link 3 at (683, 32) on a.nav-link >> nth=2
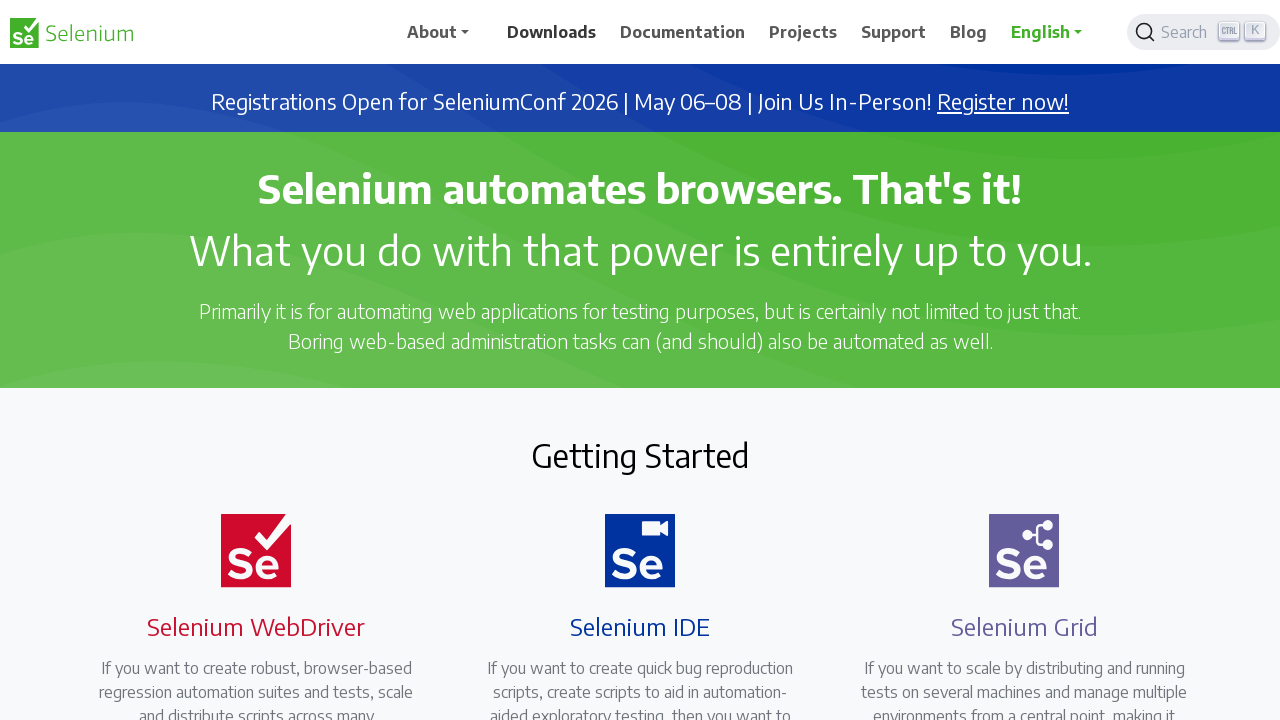

Pressed 't' to open link 3 in new tab
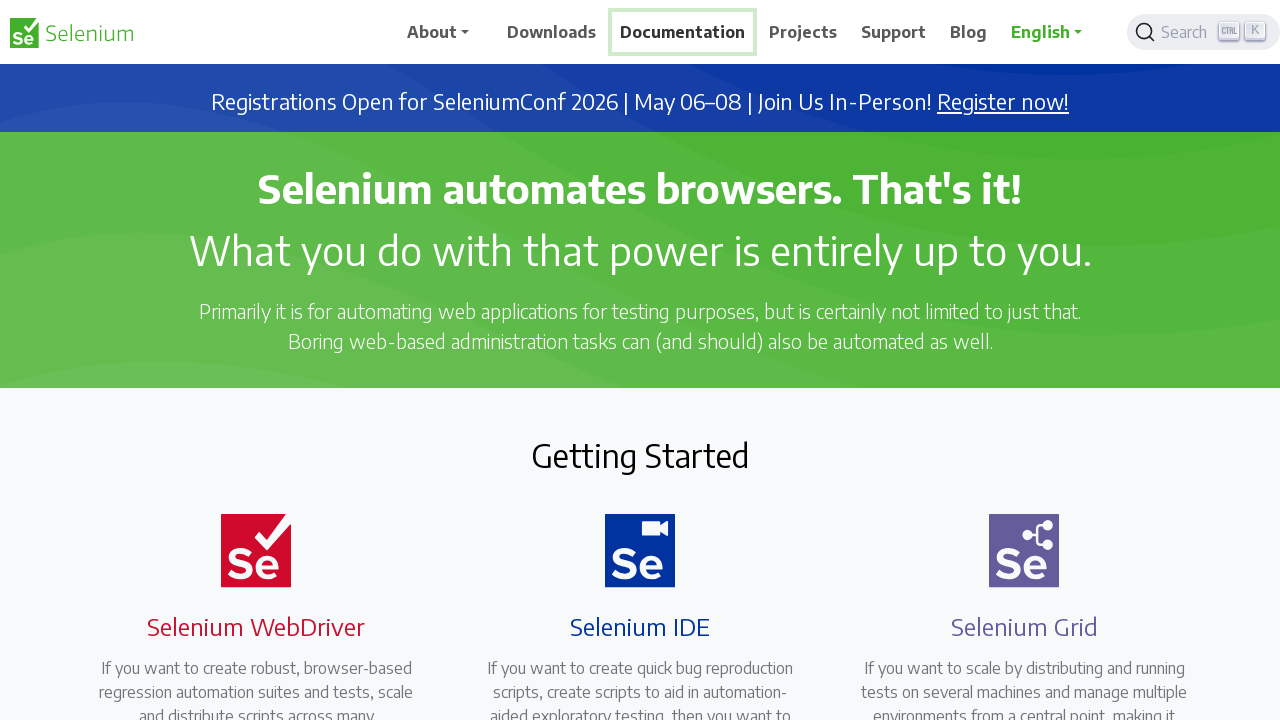

Waited 500ms for new tab to open
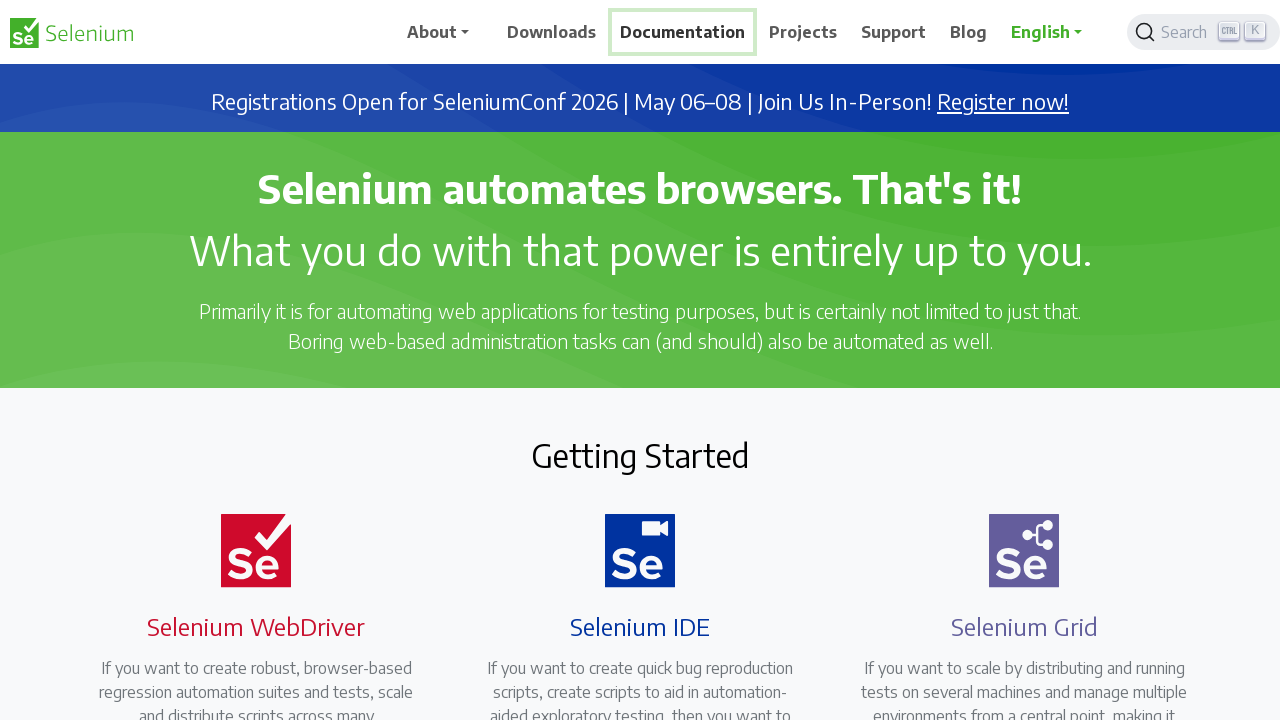

Right-clicked on navigation link 4 at (803, 32) on a.nav-link >> nth=3
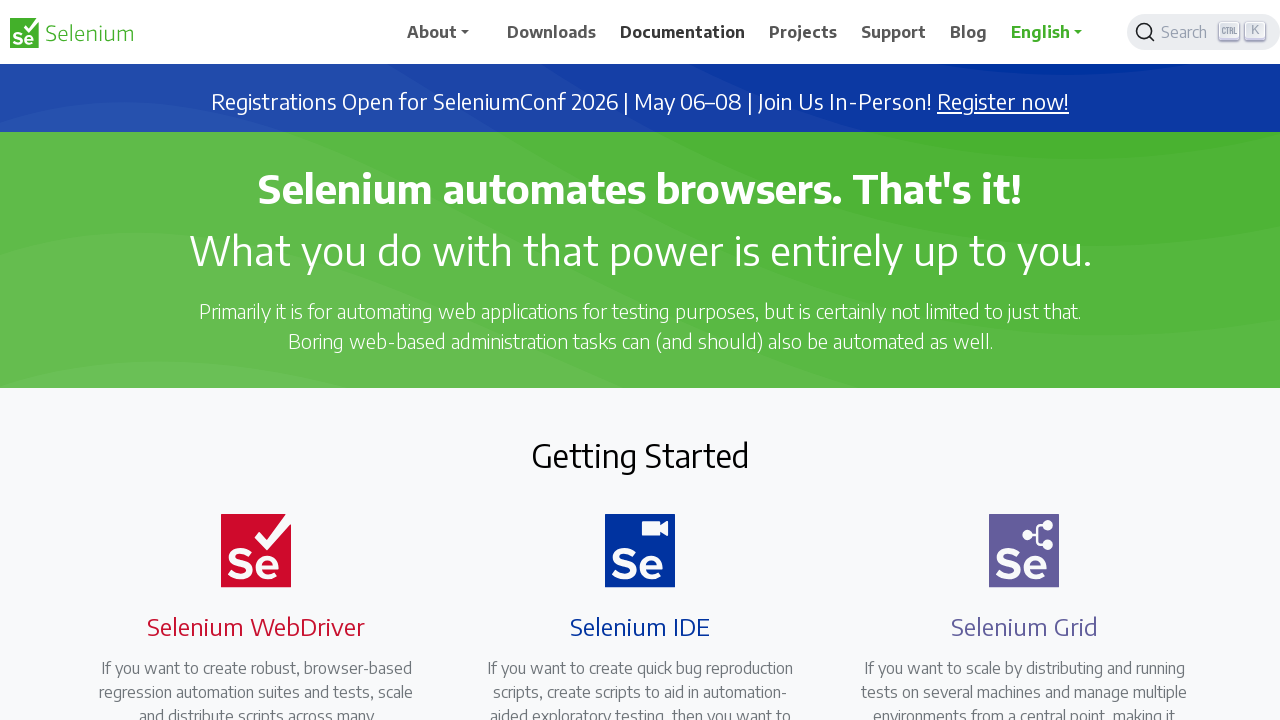

Pressed 't' to open link 4 in new tab
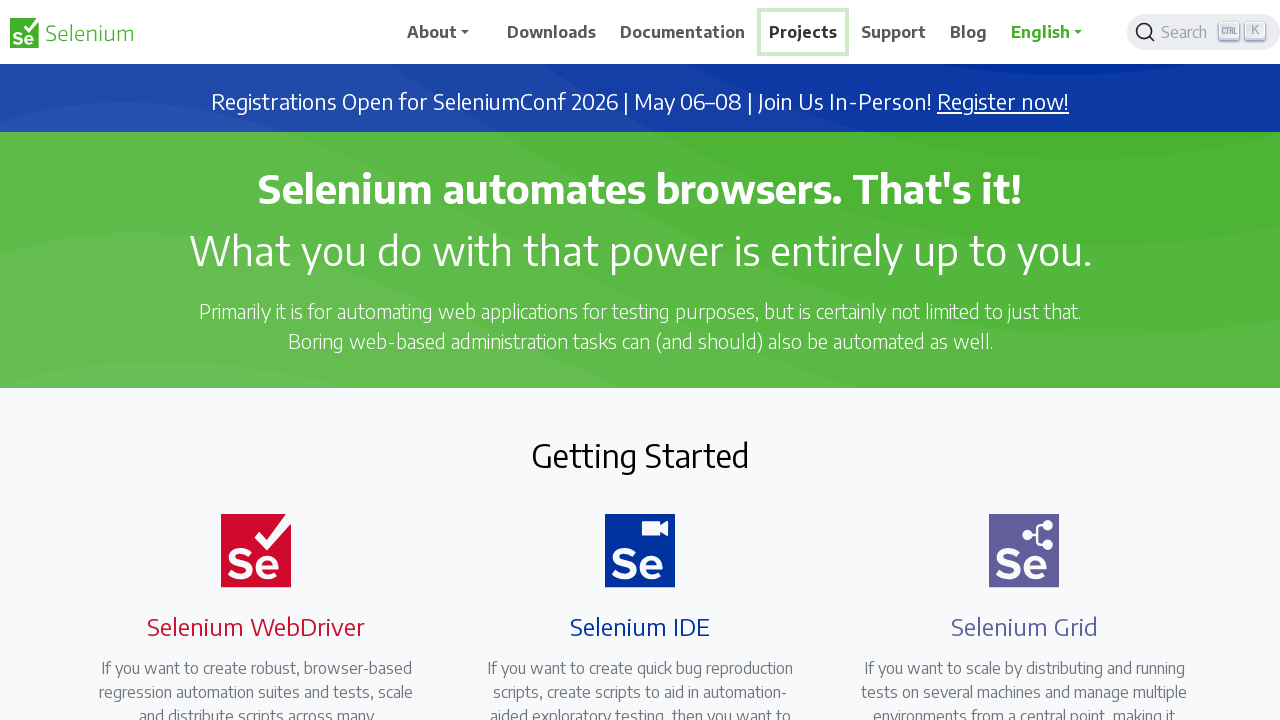

Waited 500ms for new tab to open
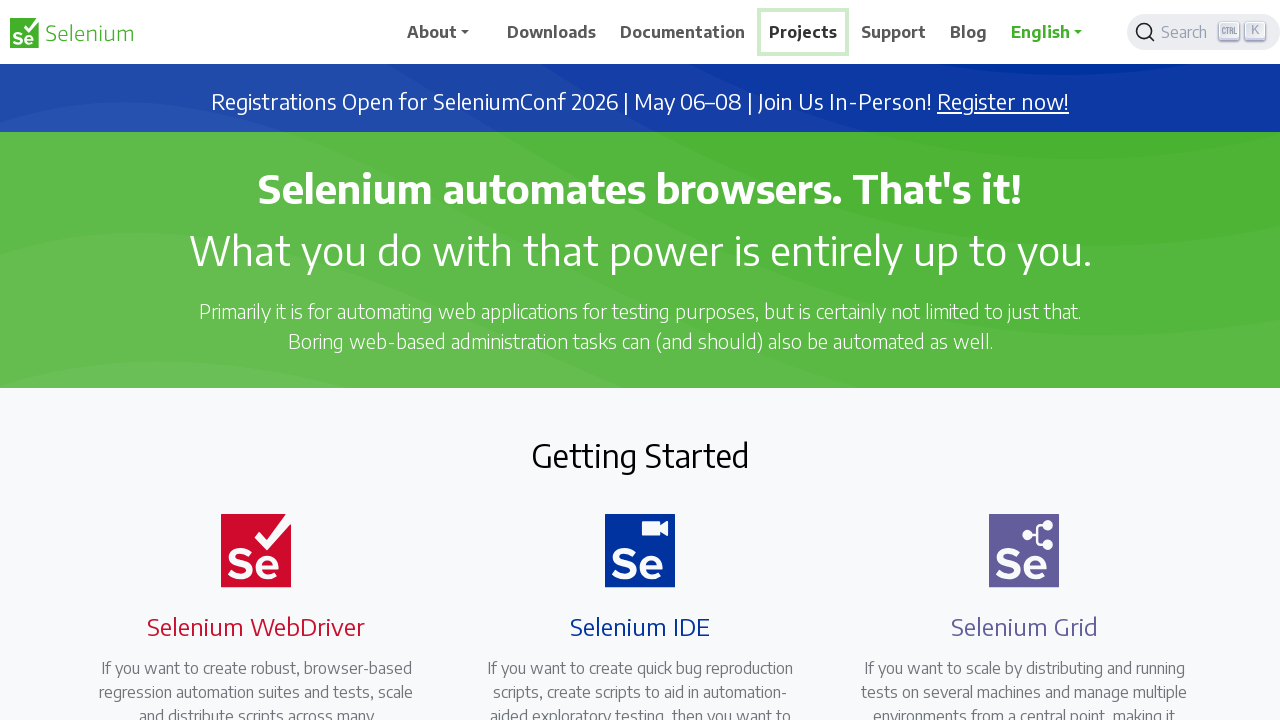

Right-clicked on navigation link 5 at (894, 32) on a.nav-link >> nth=4
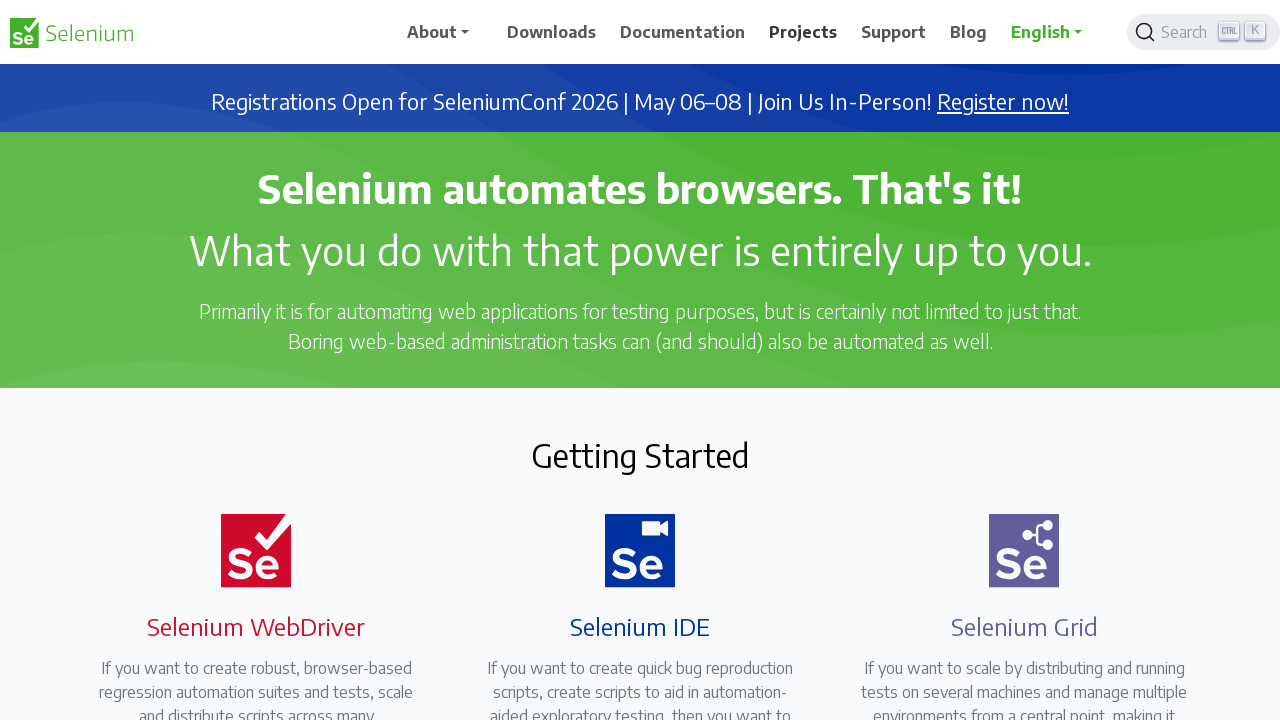

Pressed 't' to open link 5 in new tab
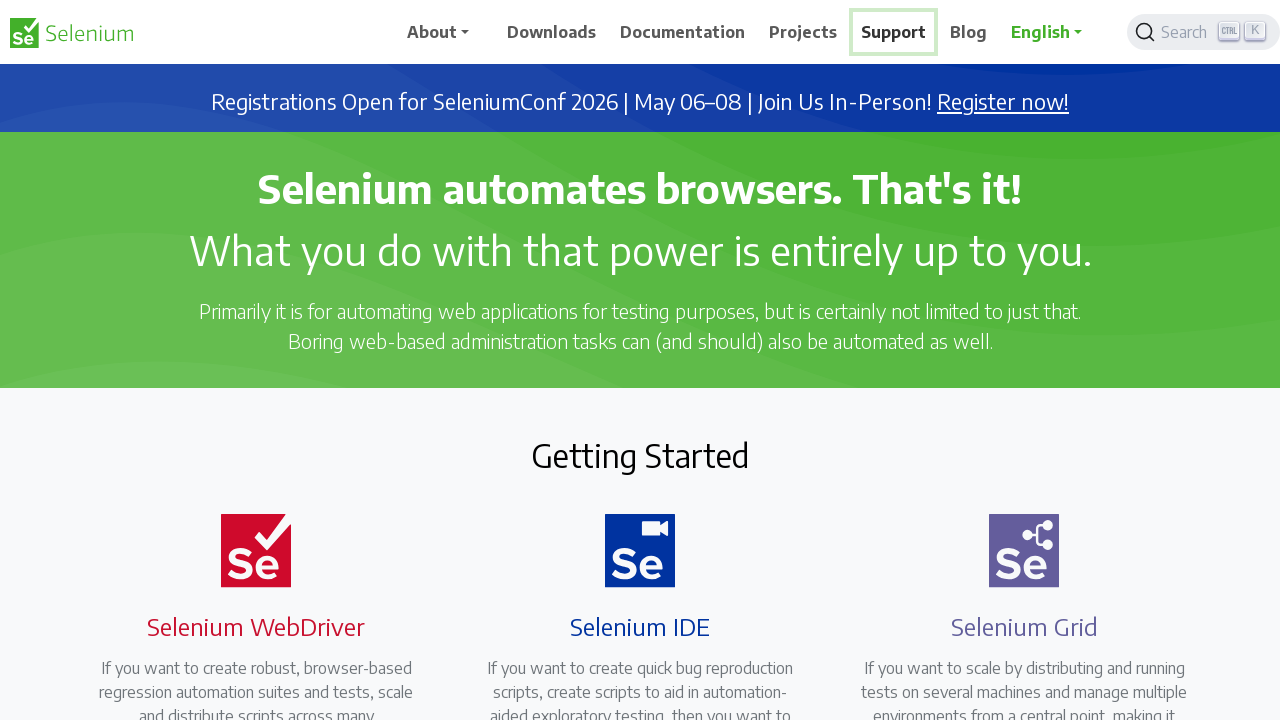

Waited 500ms for new tab to open
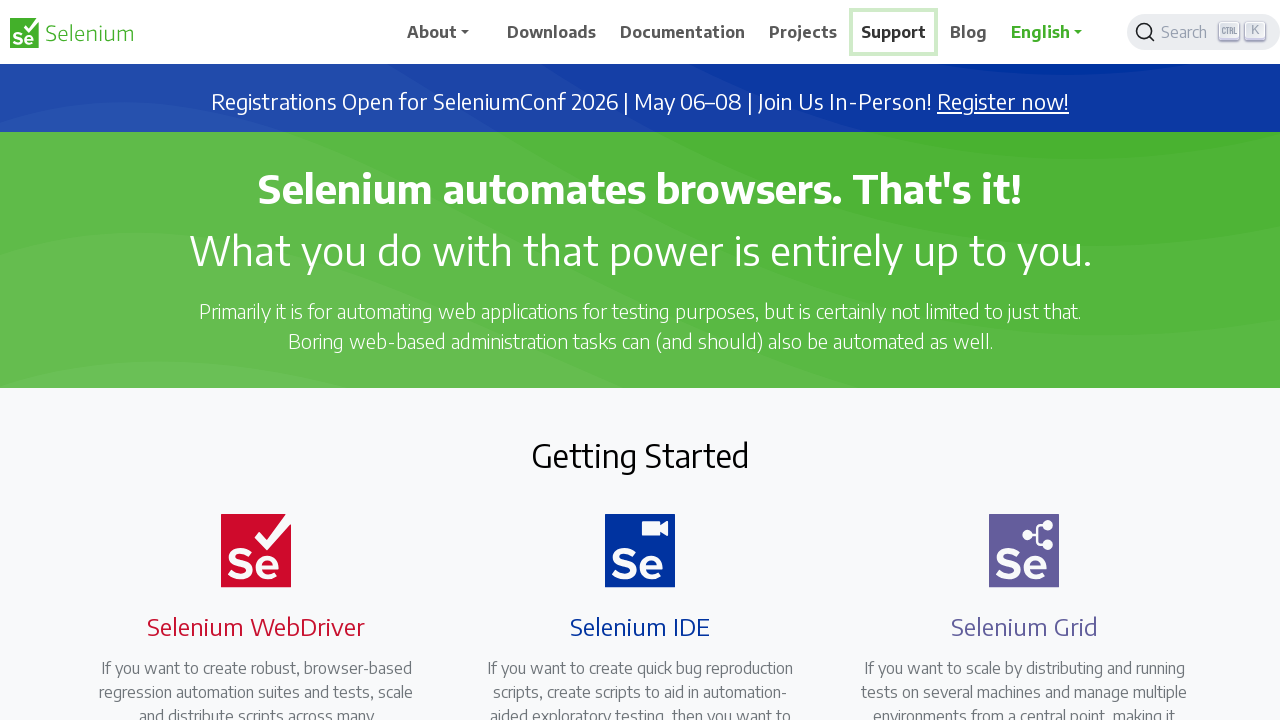

Right-clicked on navigation link 6 at (969, 32) on a.nav-link >> nth=5
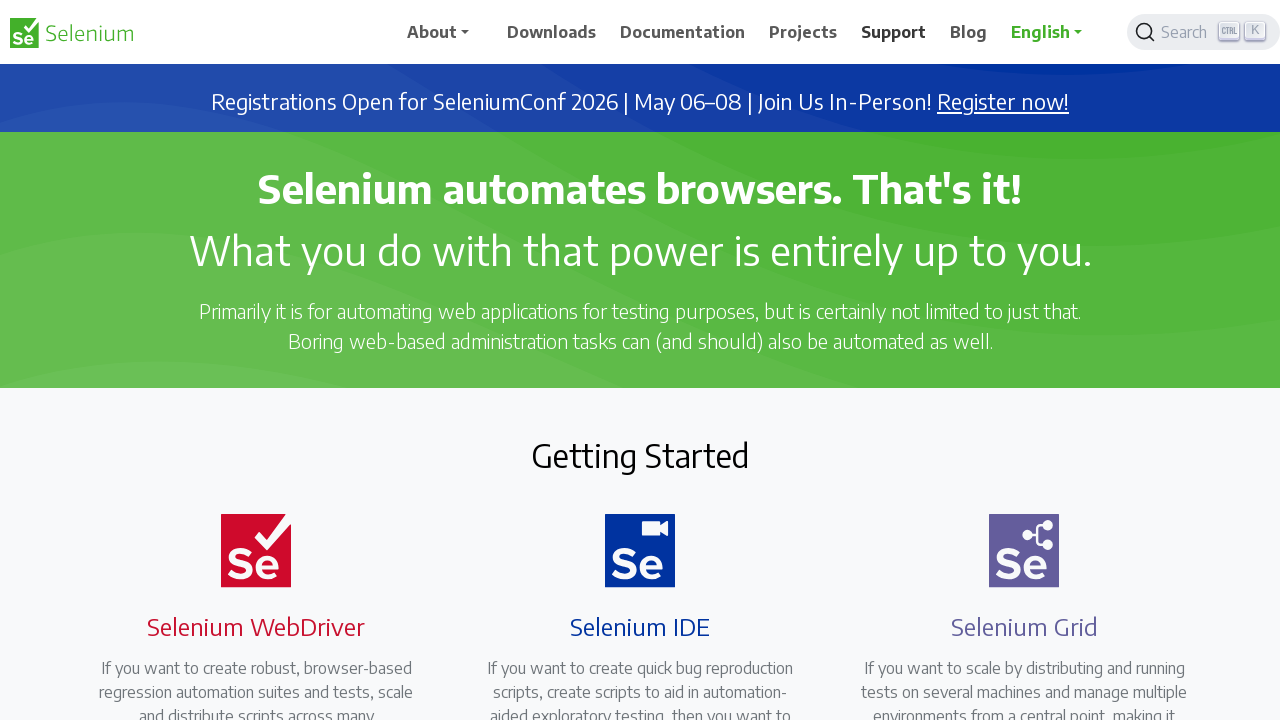

Pressed 't' to open link 6 in new tab
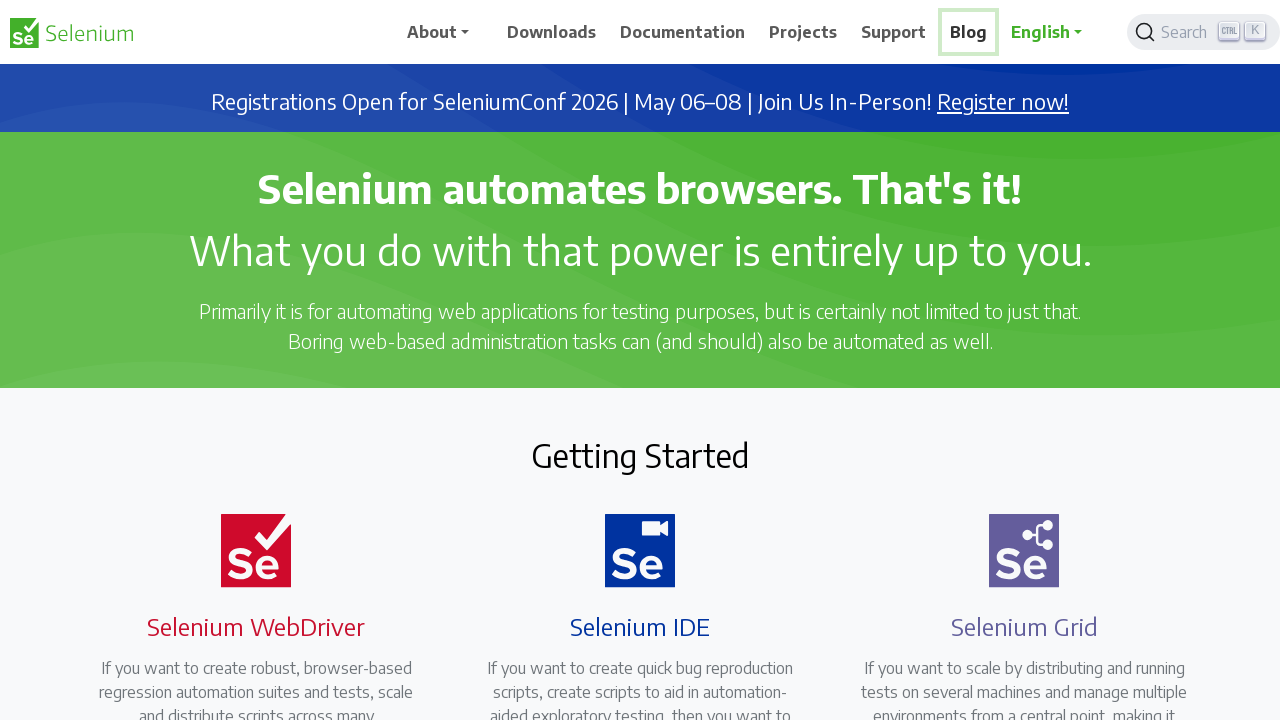

Waited 500ms for new tab to open
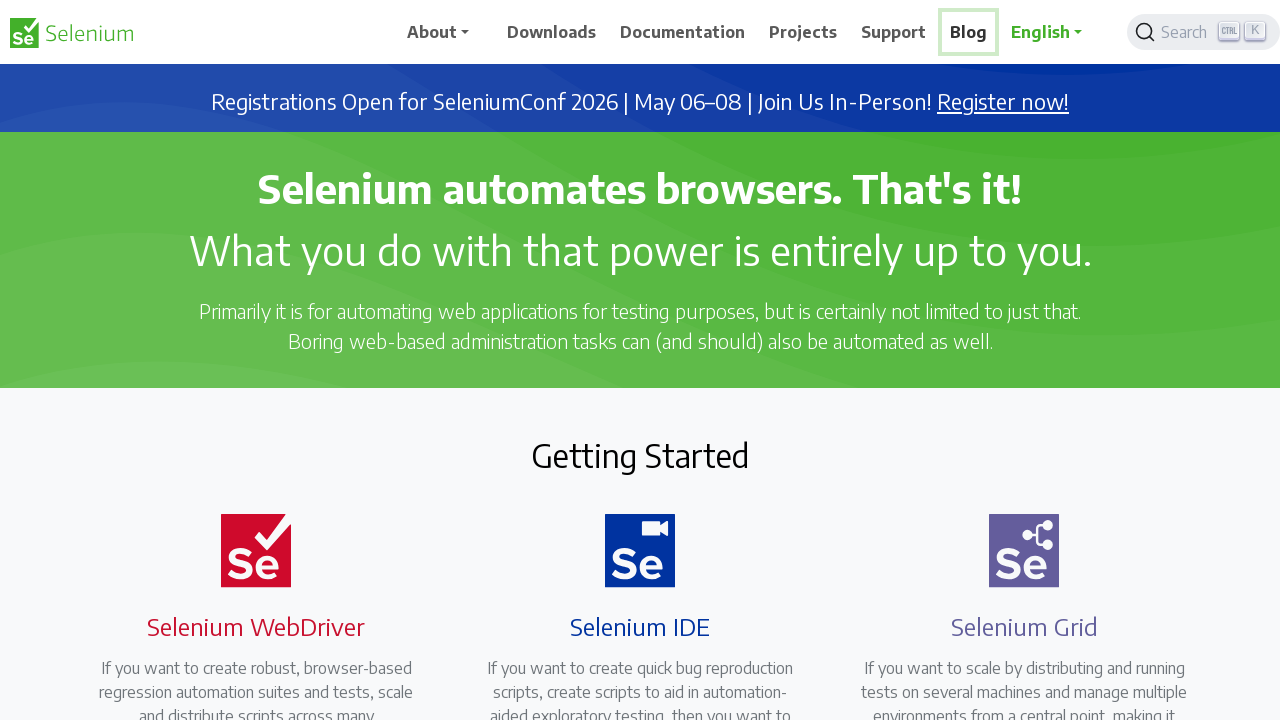

Right-clicked on navigation link 7 at (1053, 32) on a.nav-link >> nth=6
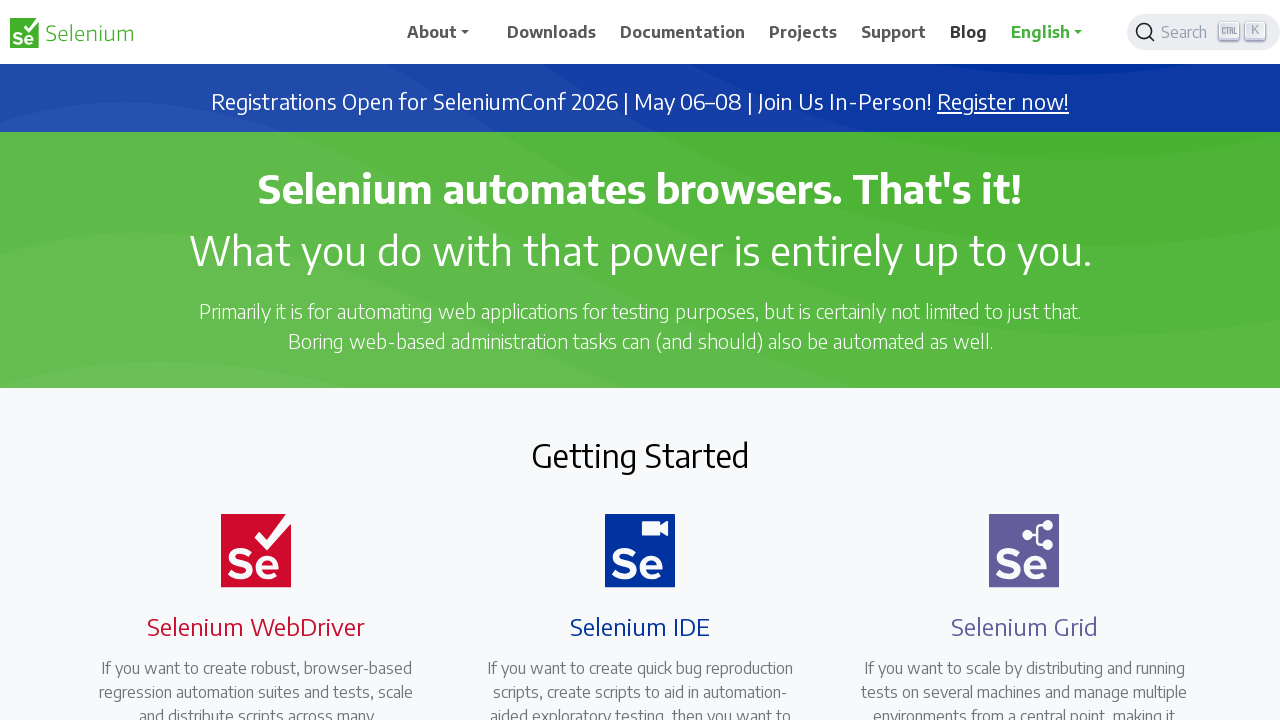

Pressed 't' to open link 7 in new tab
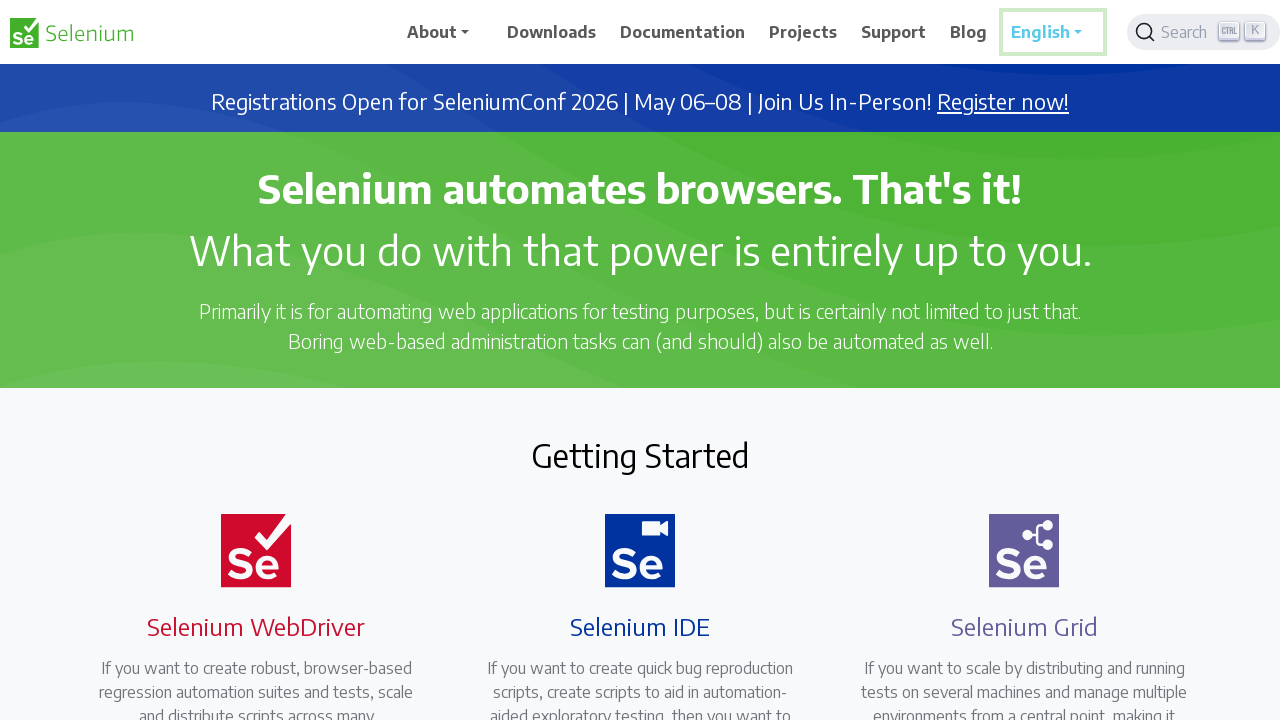

Waited 500ms for new tab to open
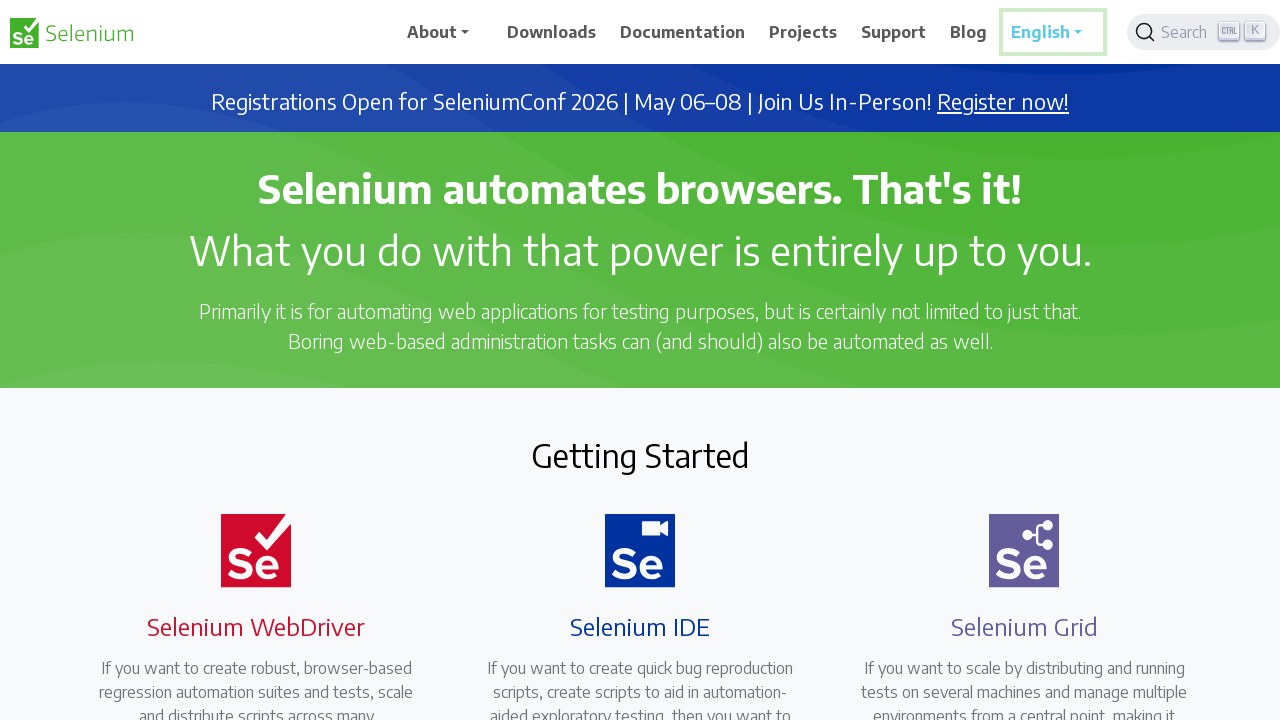

Retrieved all open pages/tabs
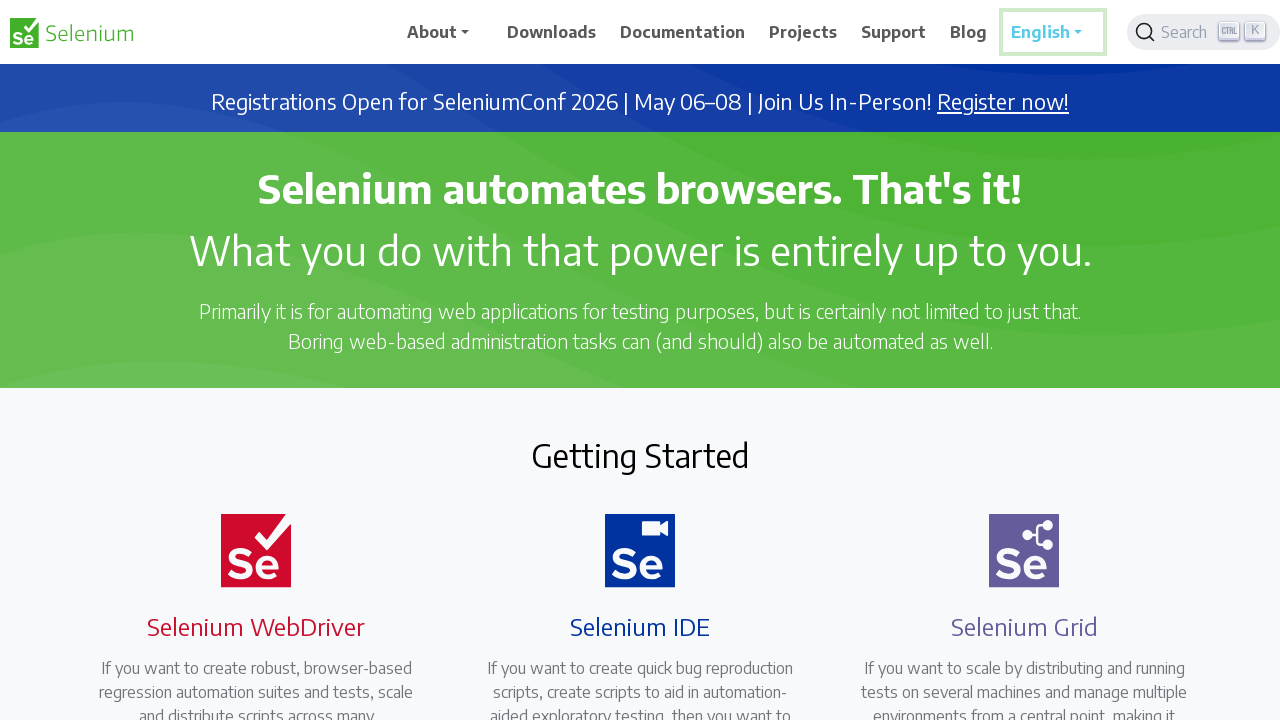

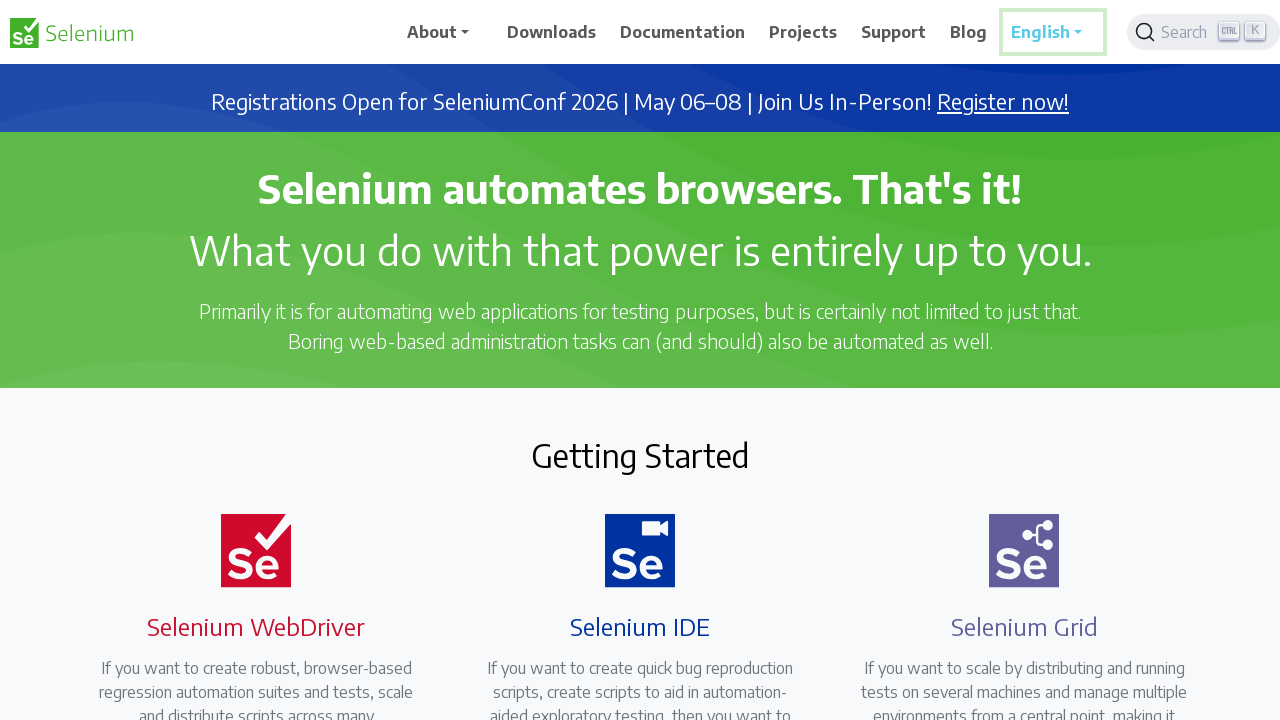